Tests handling of multiple browser windows/tabs by clicking a link that opens a new tab, then switching between the original and new windows

Starting URL: http://the-internet.herokuapp.com/windows

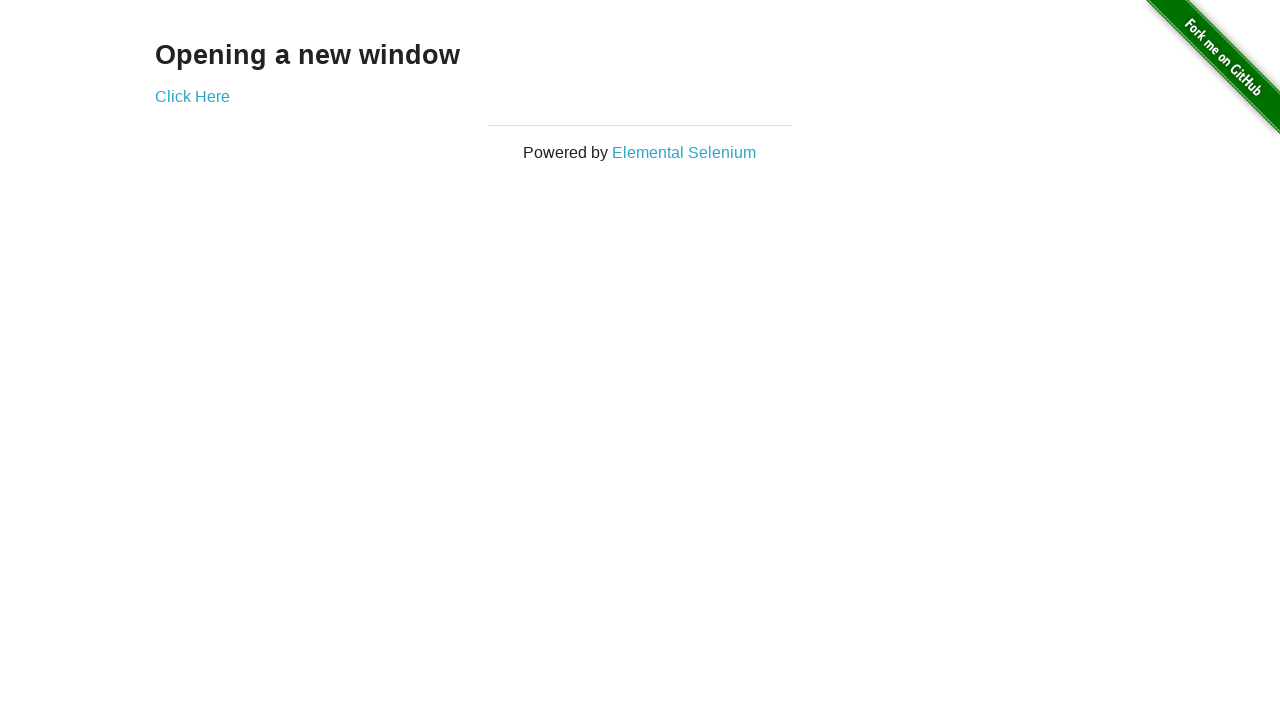

Clicked link to open new window/tab at (192, 96) on xpath=//*[@id="content"]/div/a
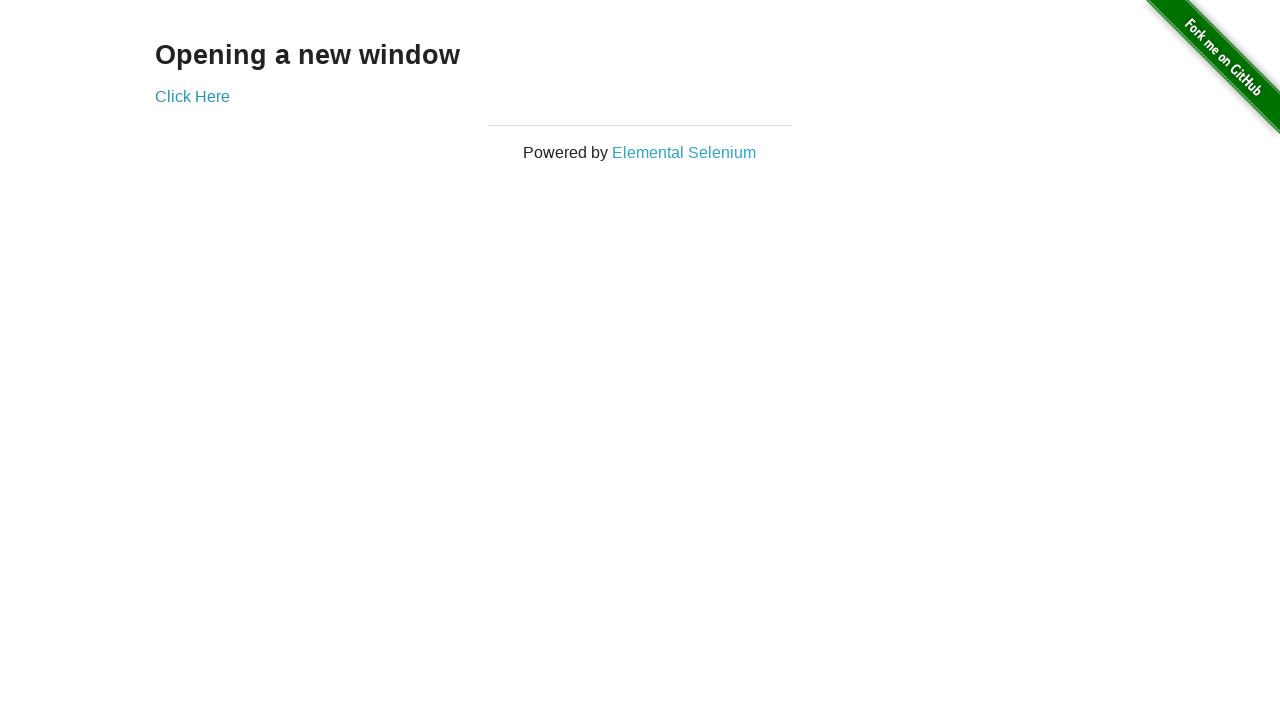

Clicked link again and new page opened at (192, 96) on xpath=//*[@id="content"]/div/a
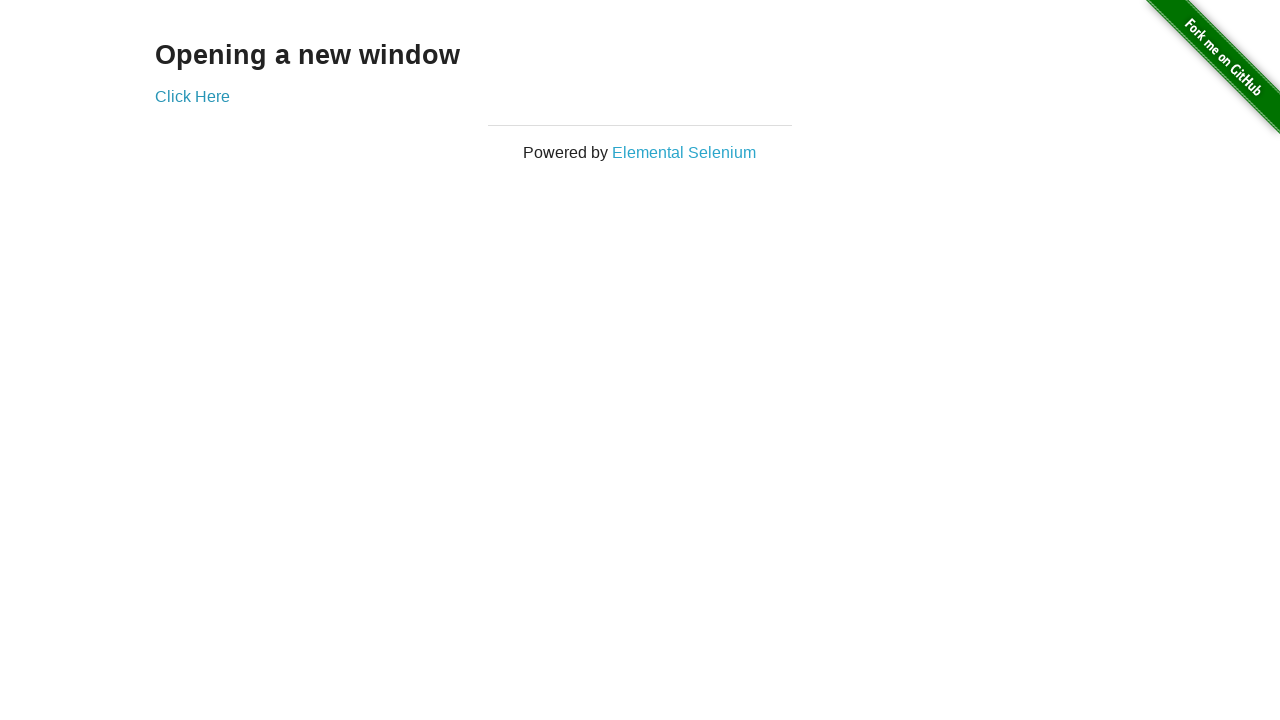

Captured reference to new page/tab
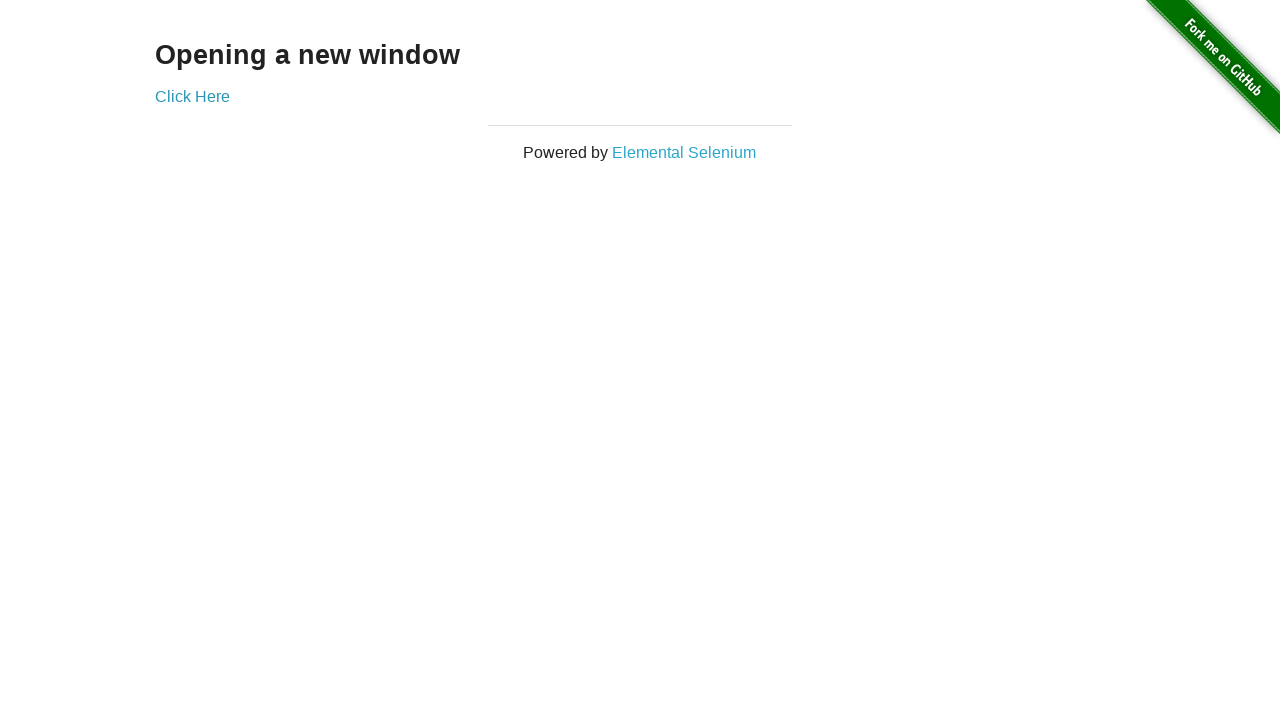

Brought original page to focus
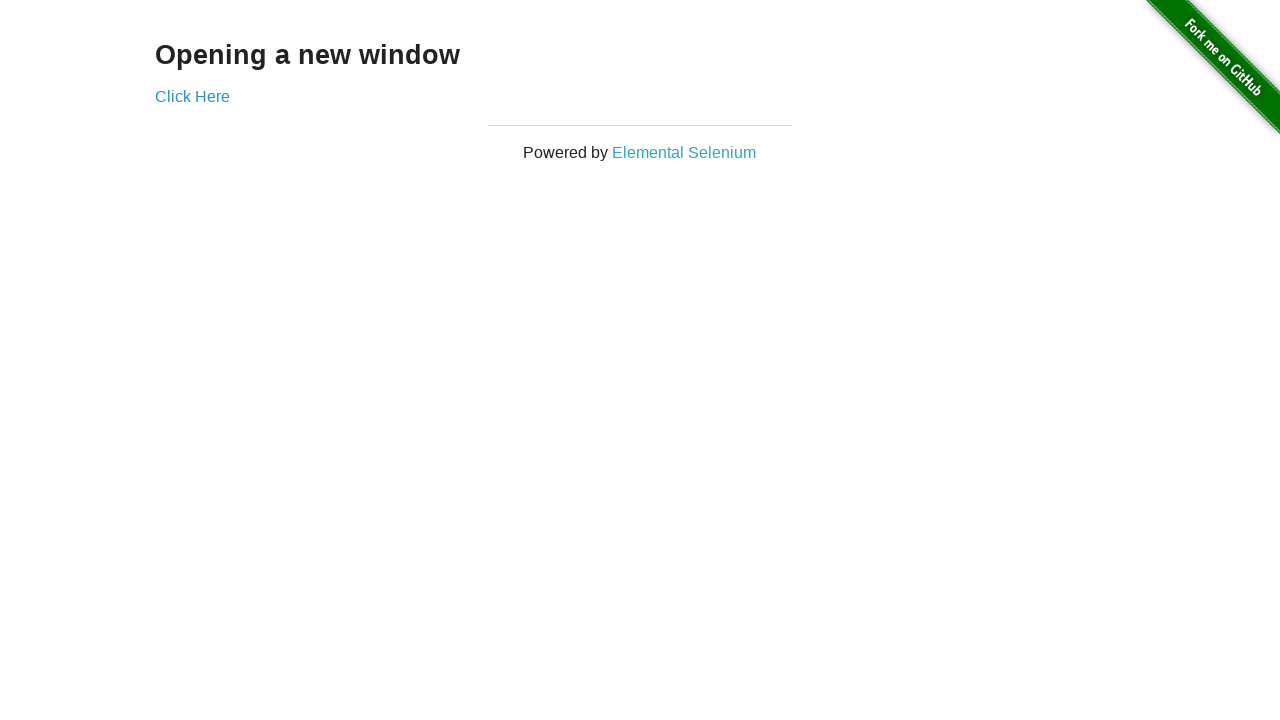

Brought new page/tab to focus
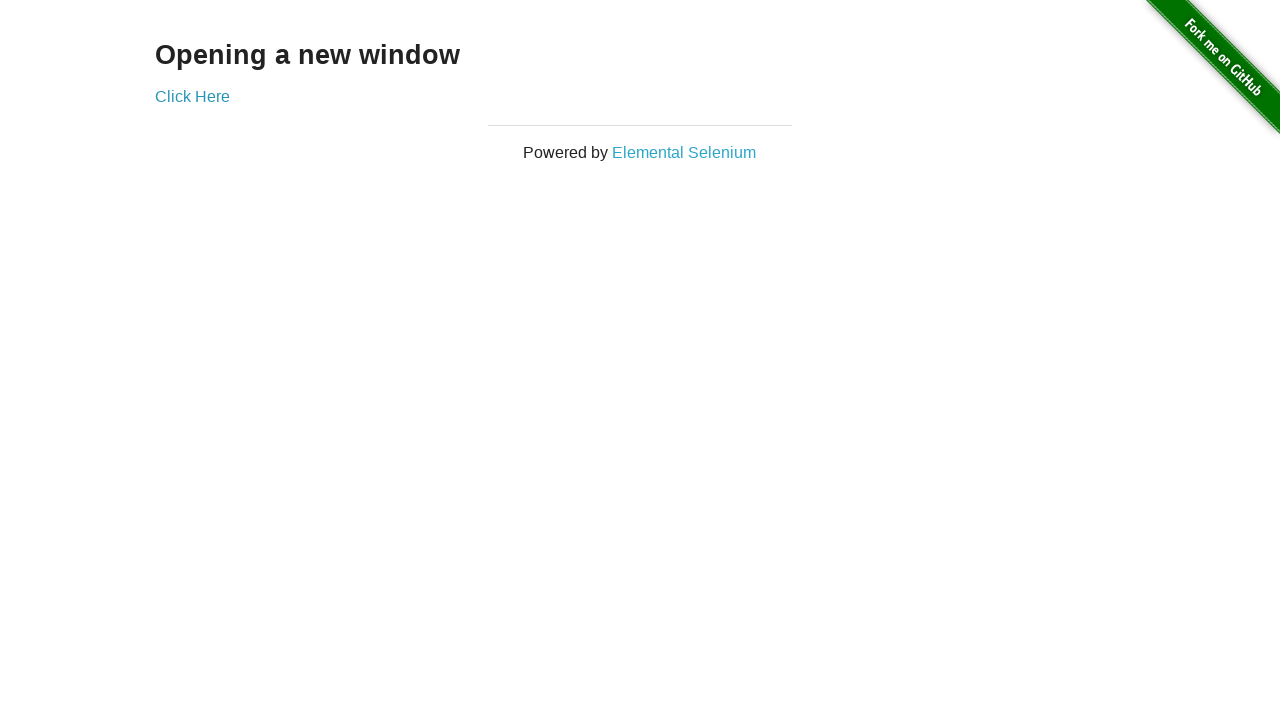

New page content loaded (domcontentloaded)
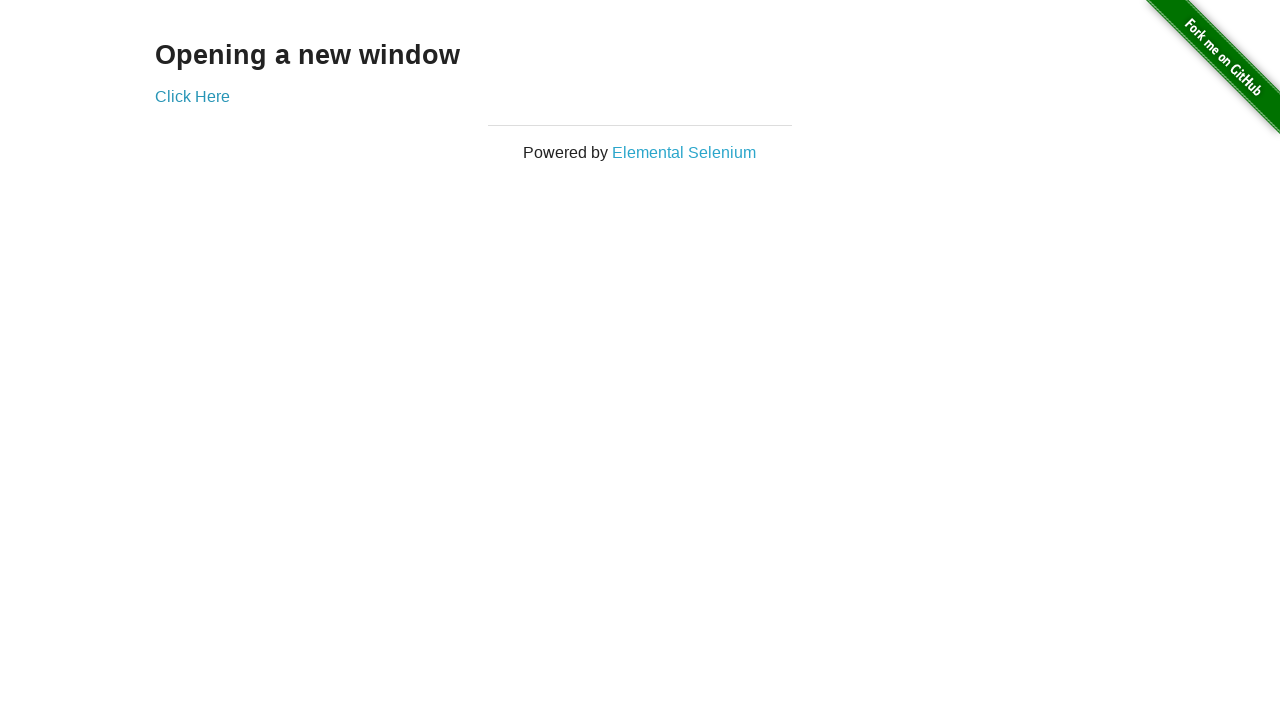

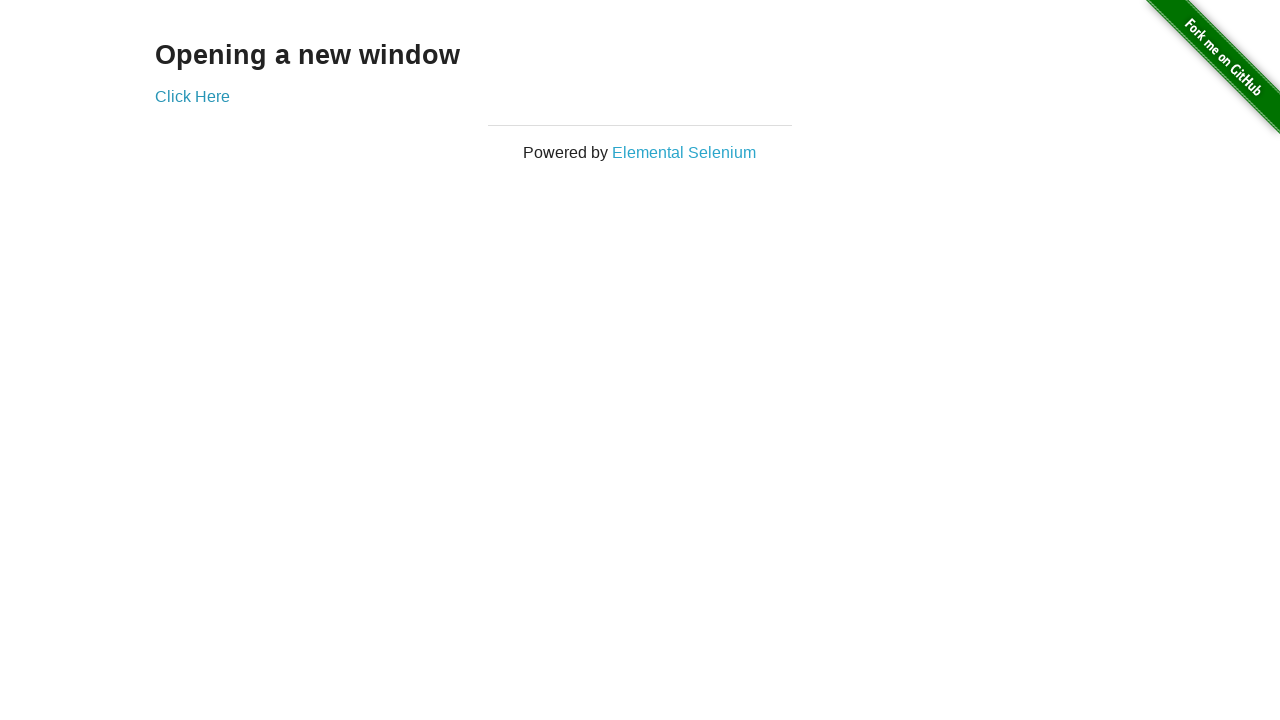